Tests filtering to display all todo items after viewing other filters

Starting URL: https://demo.playwright.dev/todomvc

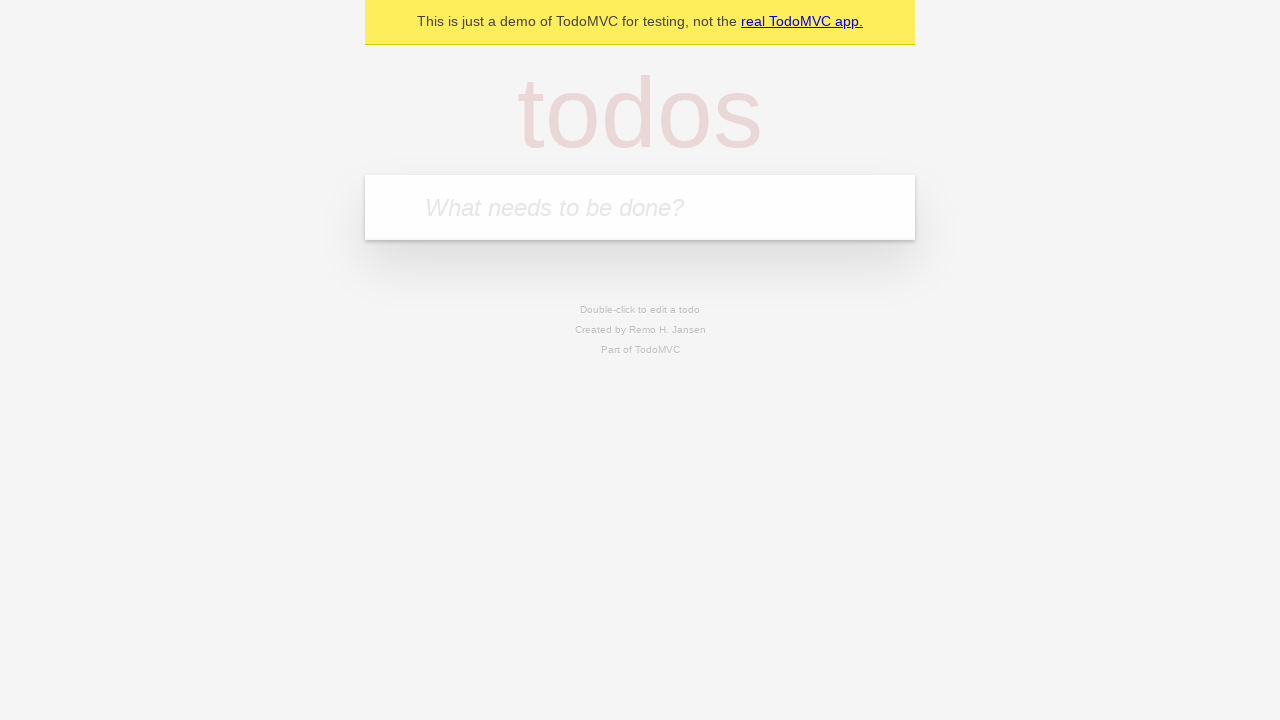

Filled todo input with 'buy some cheese' on internal:attr=[placeholder="What needs to be done?"i]
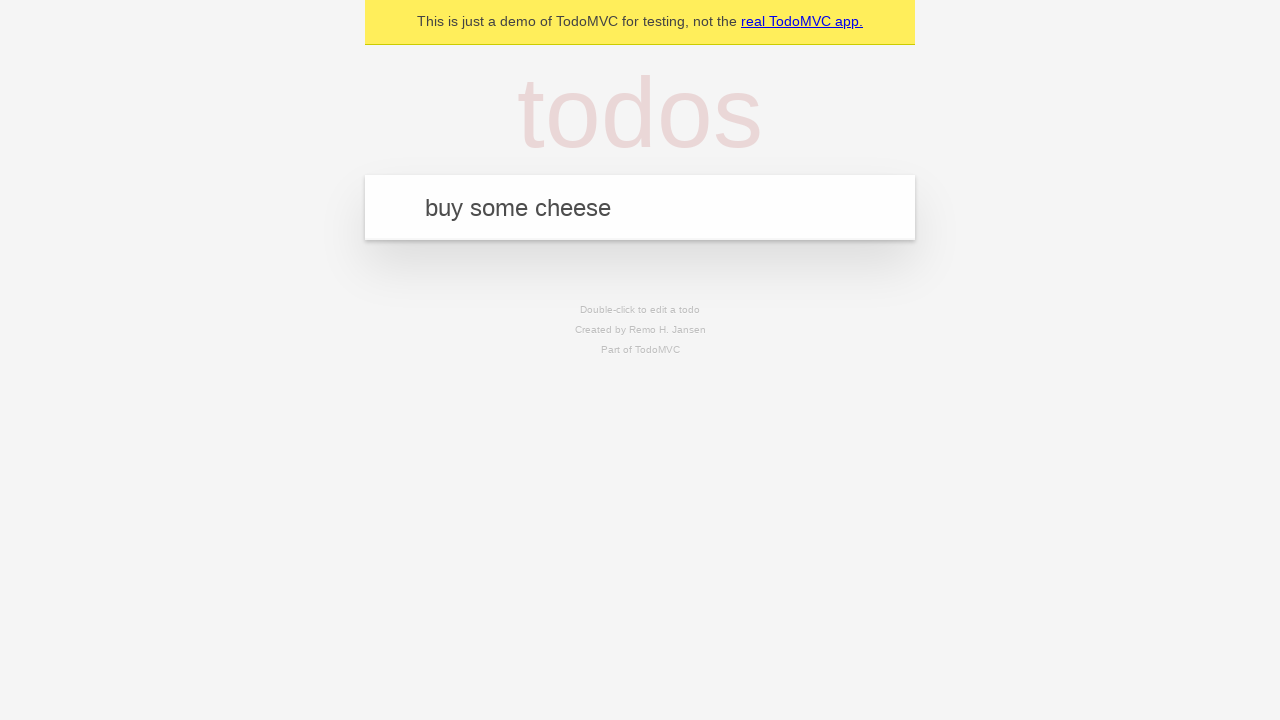

Pressed Enter to add first todo item on internal:attr=[placeholder="What needs to be done?"i]
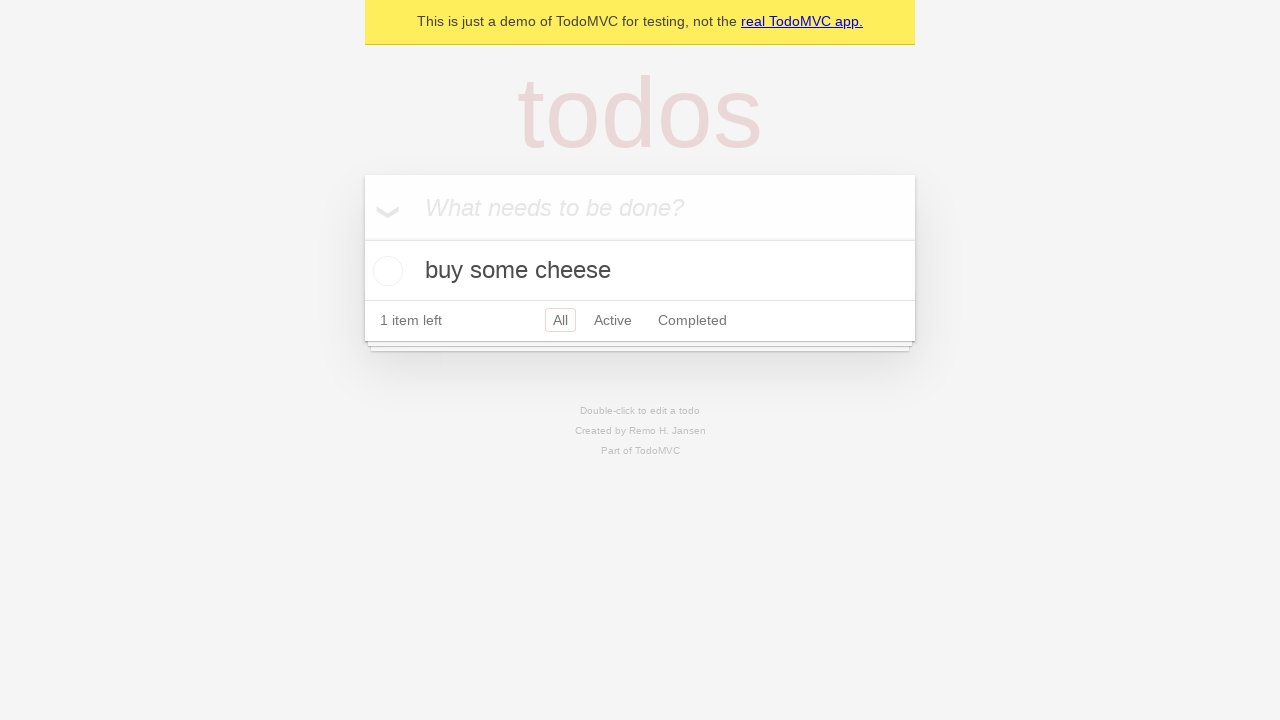

Filled todo input with 'feed the cat' on internal:attr=[placeholder="What needs to be done?"i]
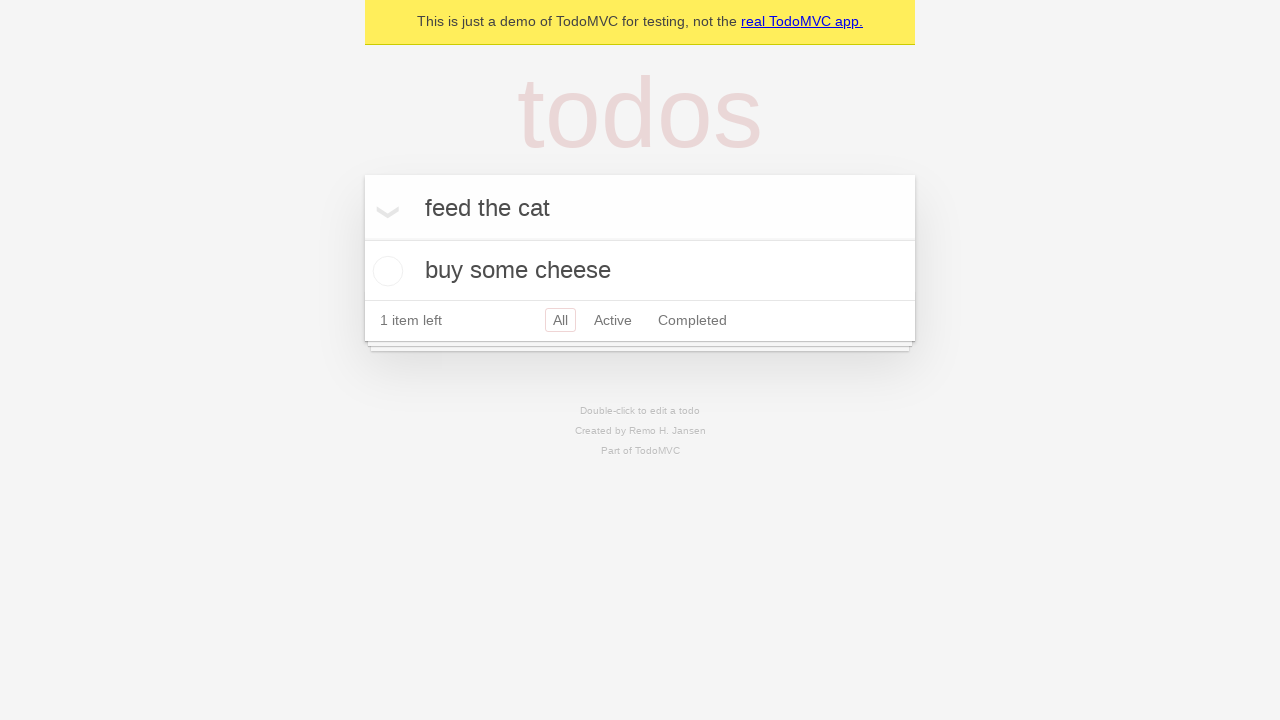

Pressed Enter to add second todo item on internal:attr=[placeholder="What needs to be done?"i]
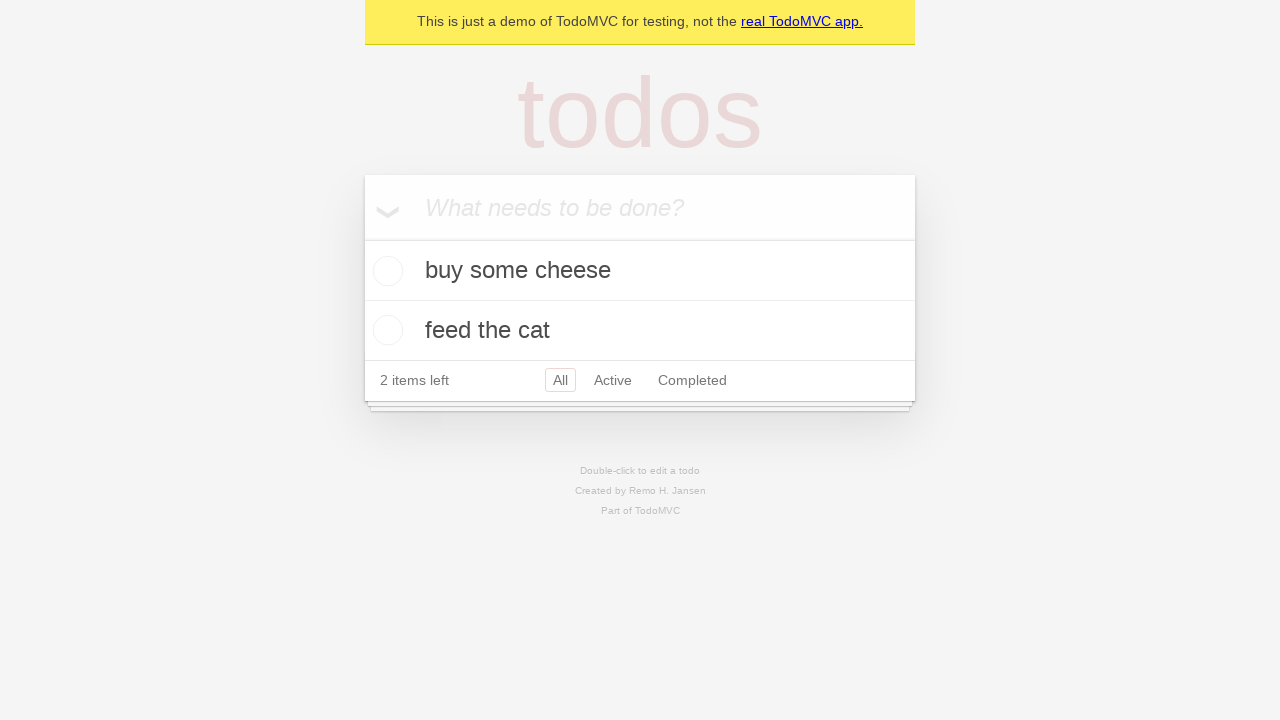

Filled todo input with 'book a doctors appointment' on internal:attr=[placeholder="What needs to be done?"i]
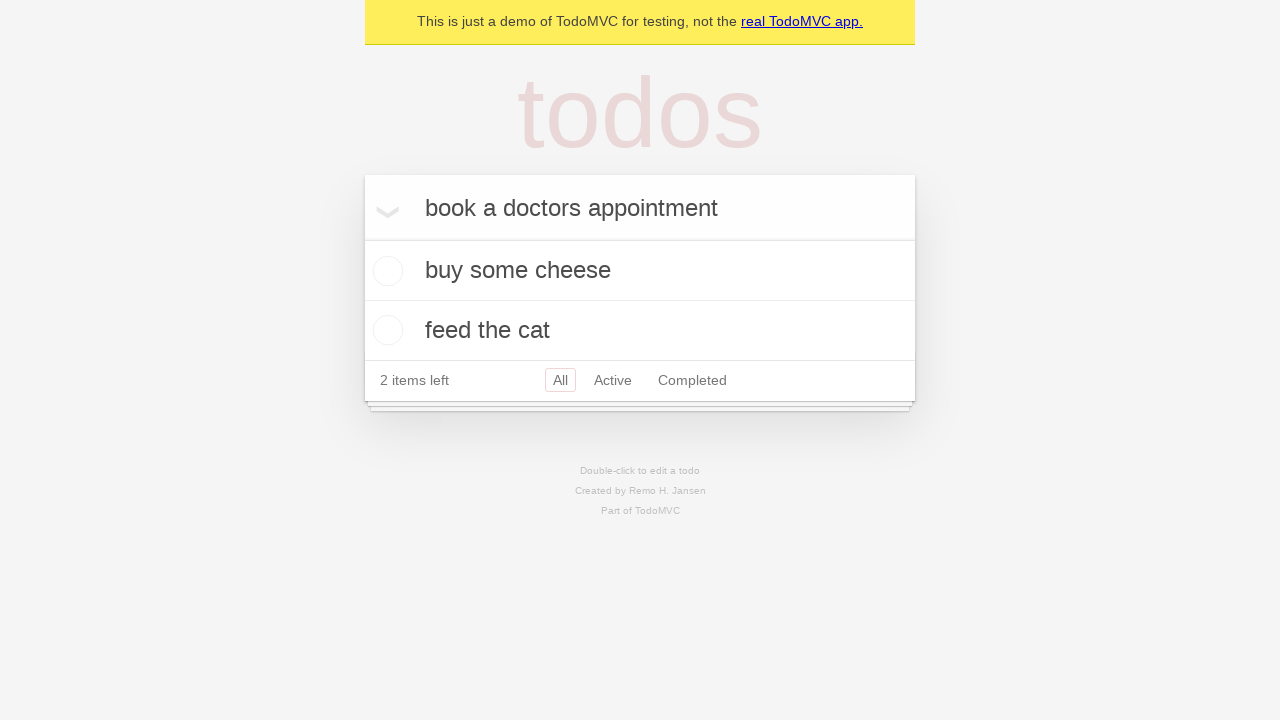

Pressed Enter to add third todo item on internal:attr=[placeholder="What needs to be done?"i]
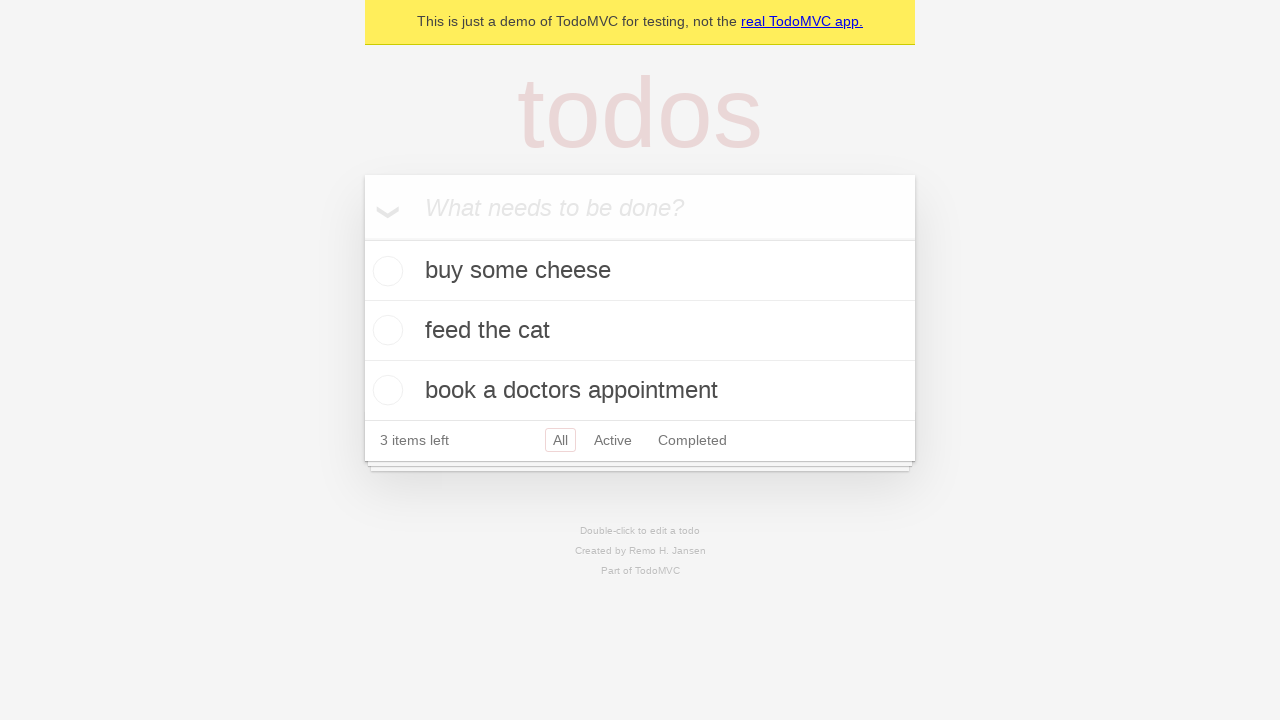

Checked the second todo item as completed at (385, 330) on .todo-list li .toggle >> nth=1
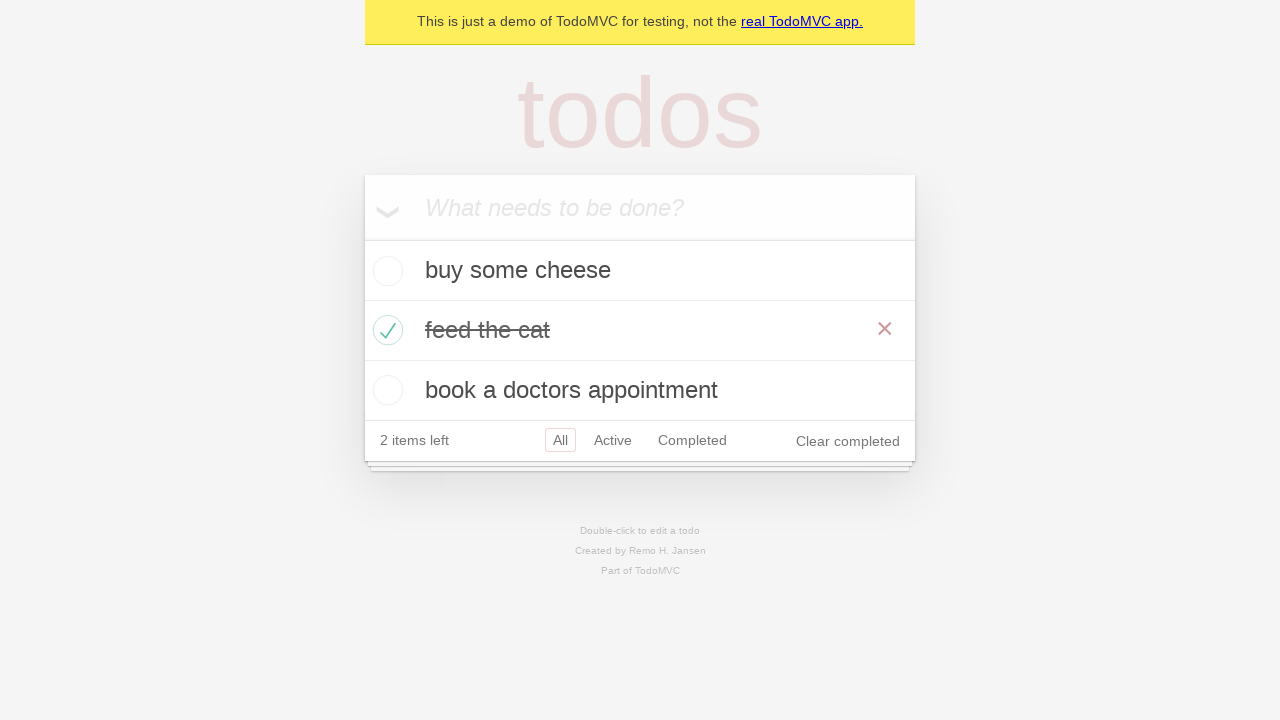

Clicked 'Active' filter to display only active items at (613, 440) on internal:role=link[name="Active"i]
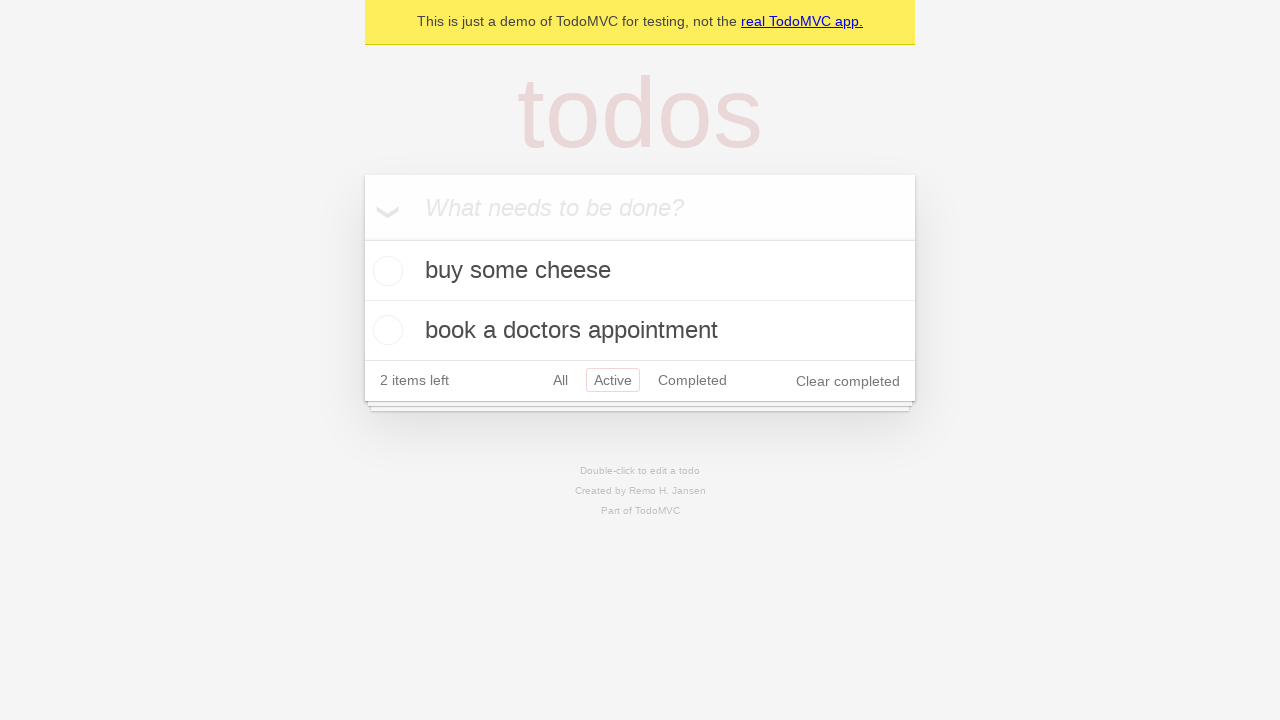

Clicked 'Completed' filter to display only completed items at (692, 380) on internal:role=link[name="Completed"i]
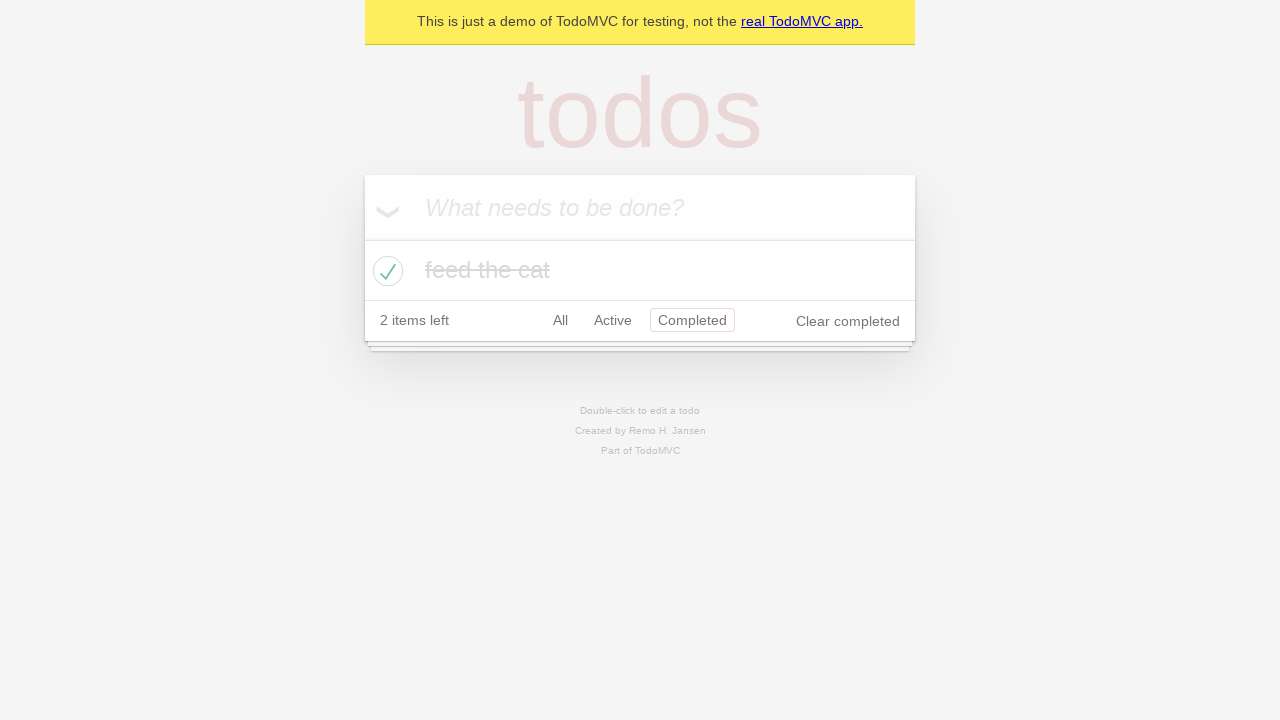

Clicked 'All' filter to display all todo items at (560, 320) on internal:role=link[name="All"i]
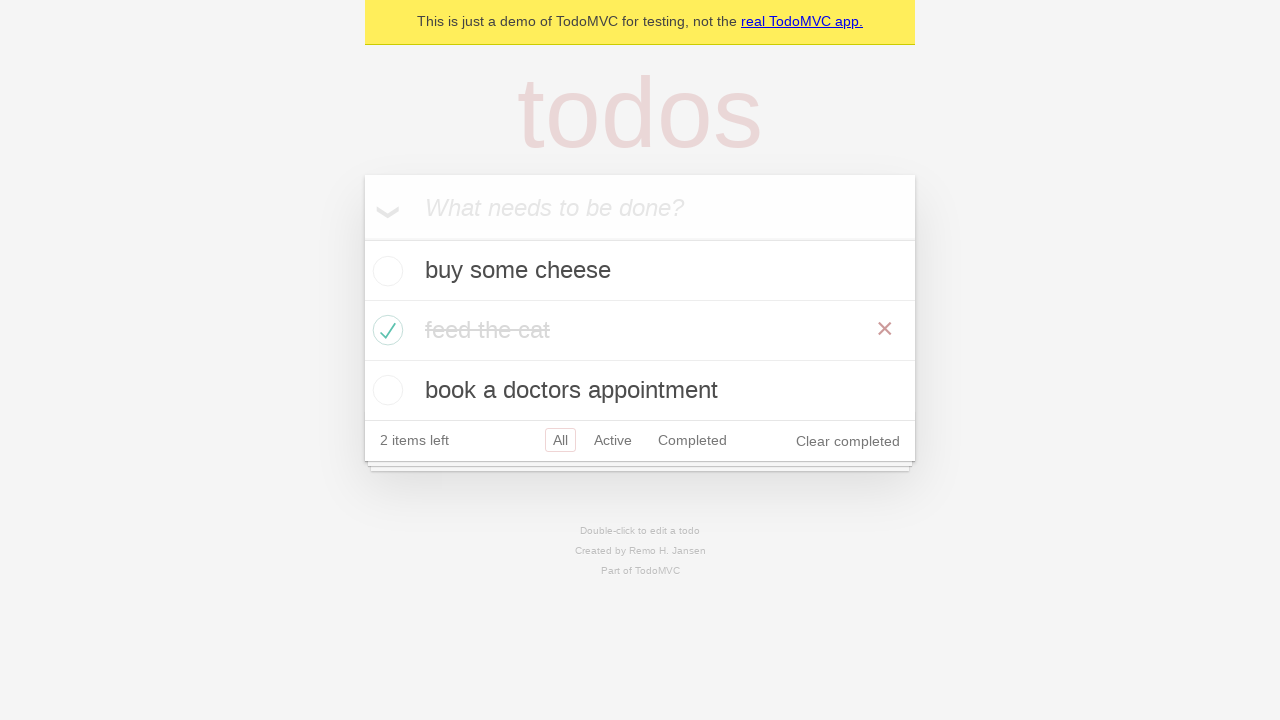

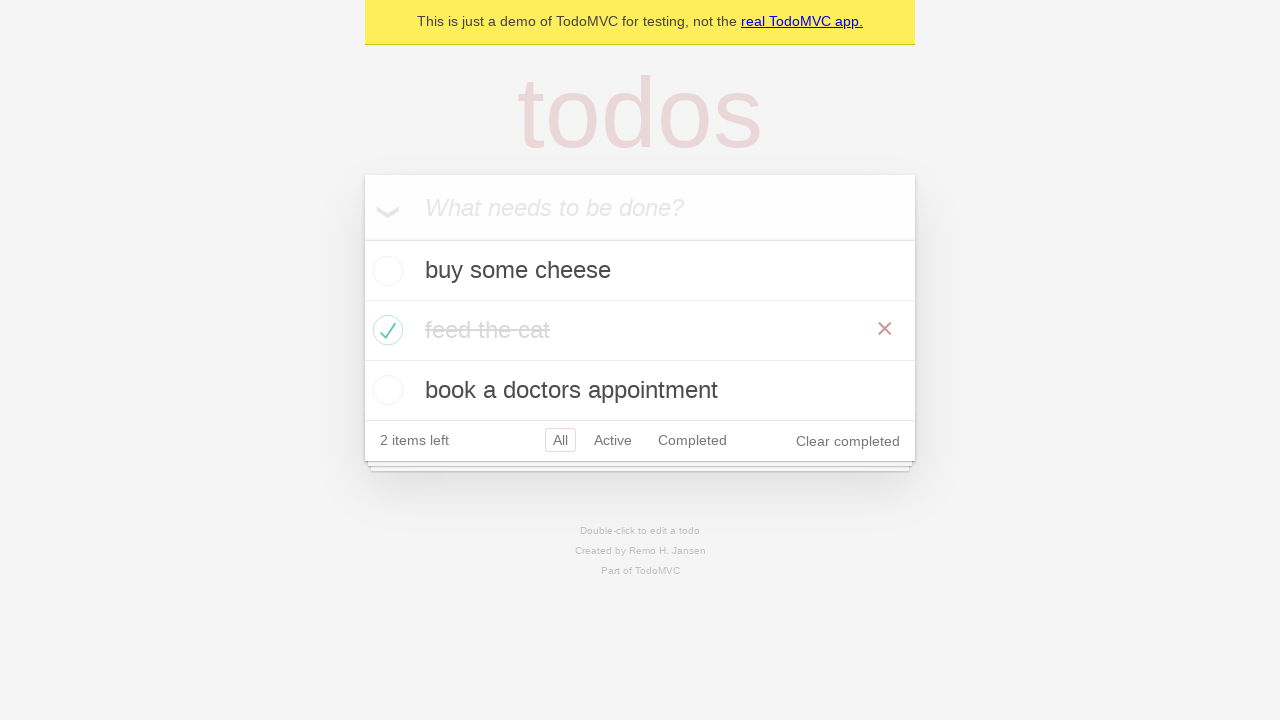